Tests product review submission by navigating to a product, clicking reviews tab, rating it 5 stars, and filling out the review form with comment, name and email

Starting URL: https://practice.automationtesting.in/

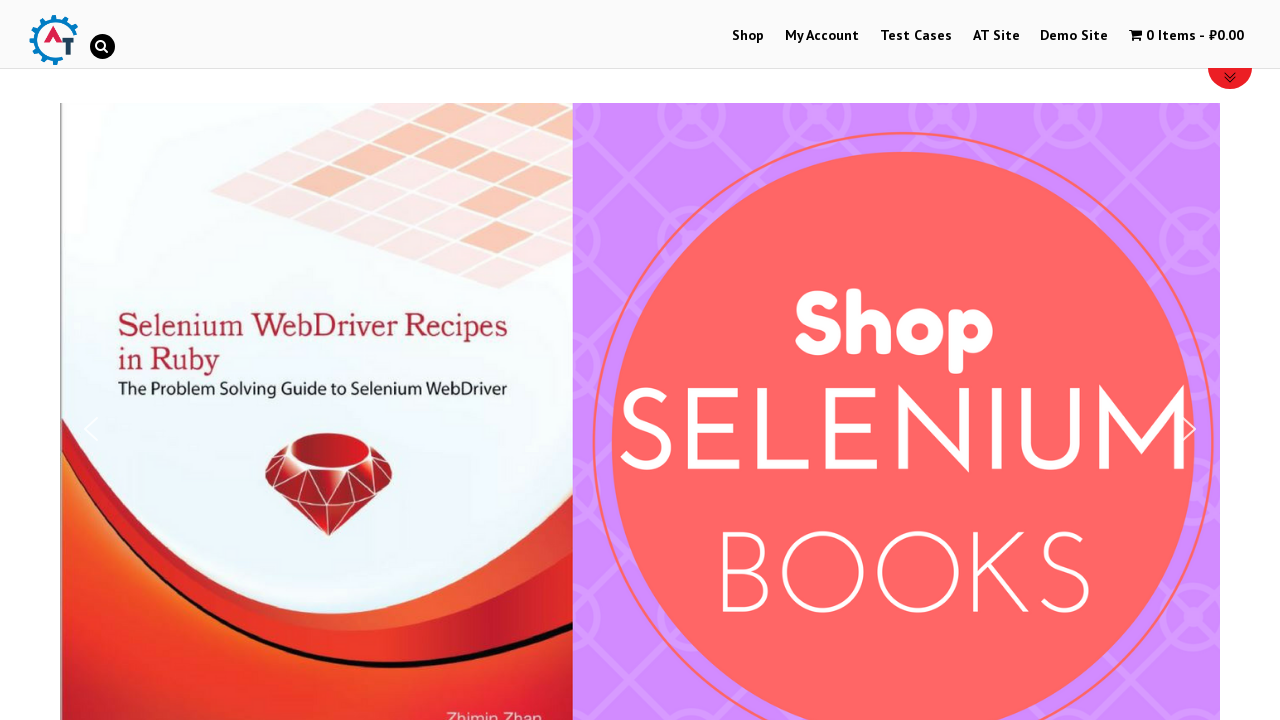

Scrolled down 600px to view products
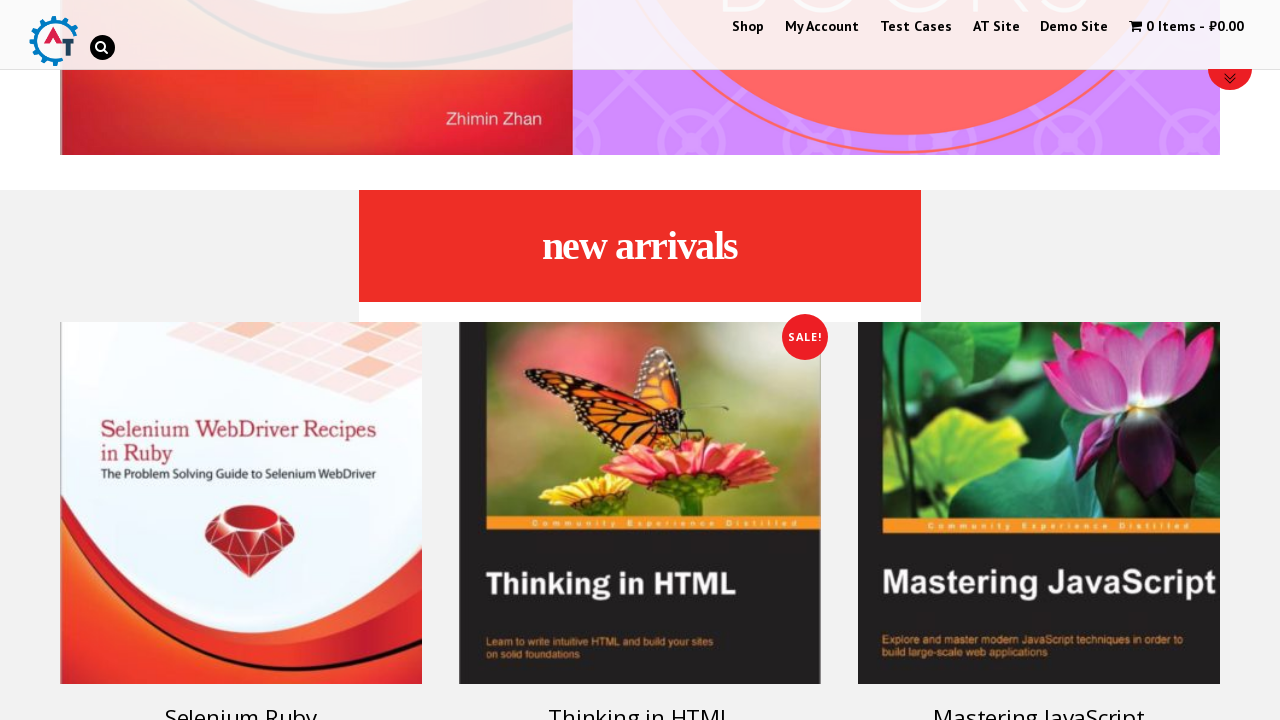

Clicked on Selenium Ruby book product at (241, 503) on div.woocommerce>ul>li>a>img
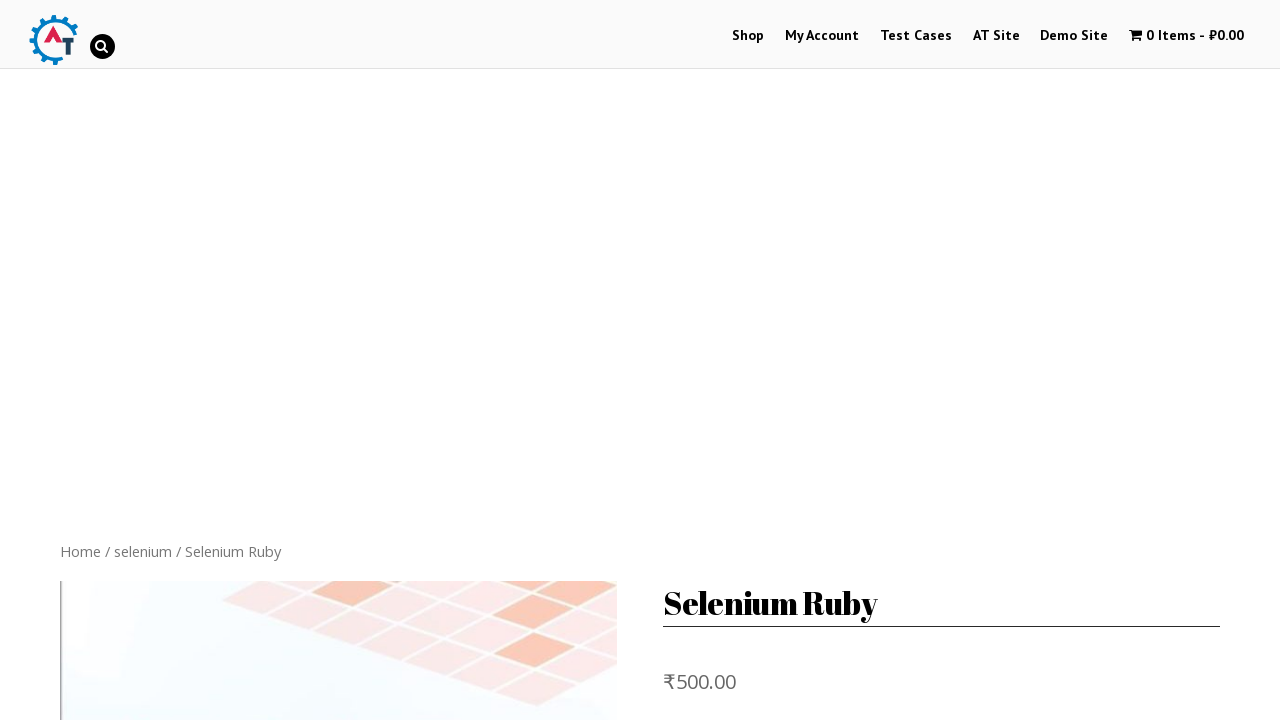

Clicked on Reviews tab at (309, 360) on li.reviews_tab
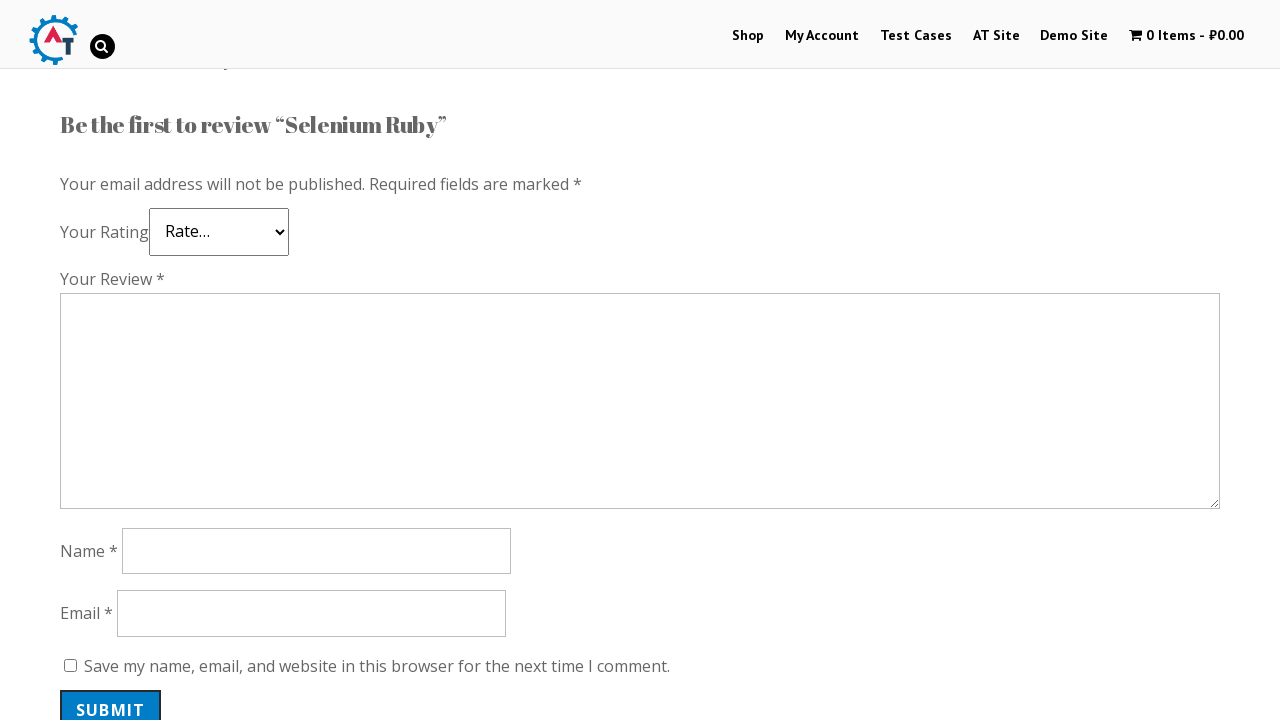

Clicked 5-star rating at (132, 244) on .star-5
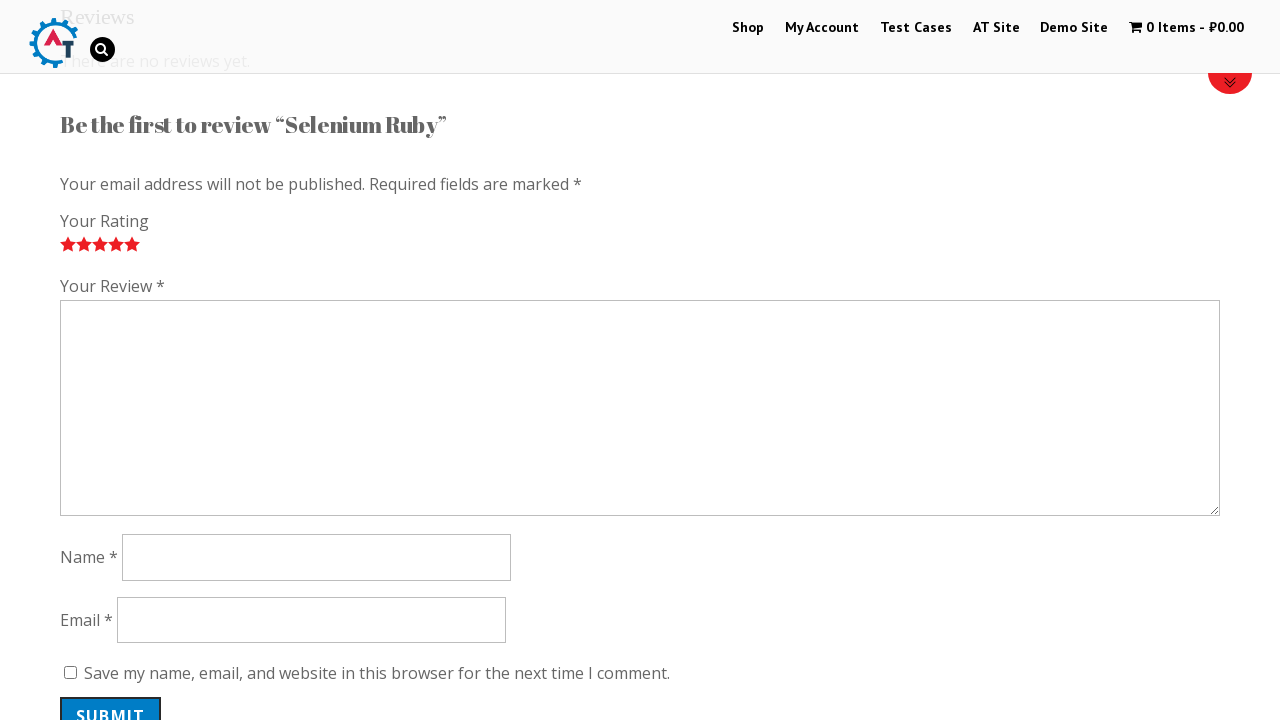

Filled review comment with 'Nice book!' on #comment
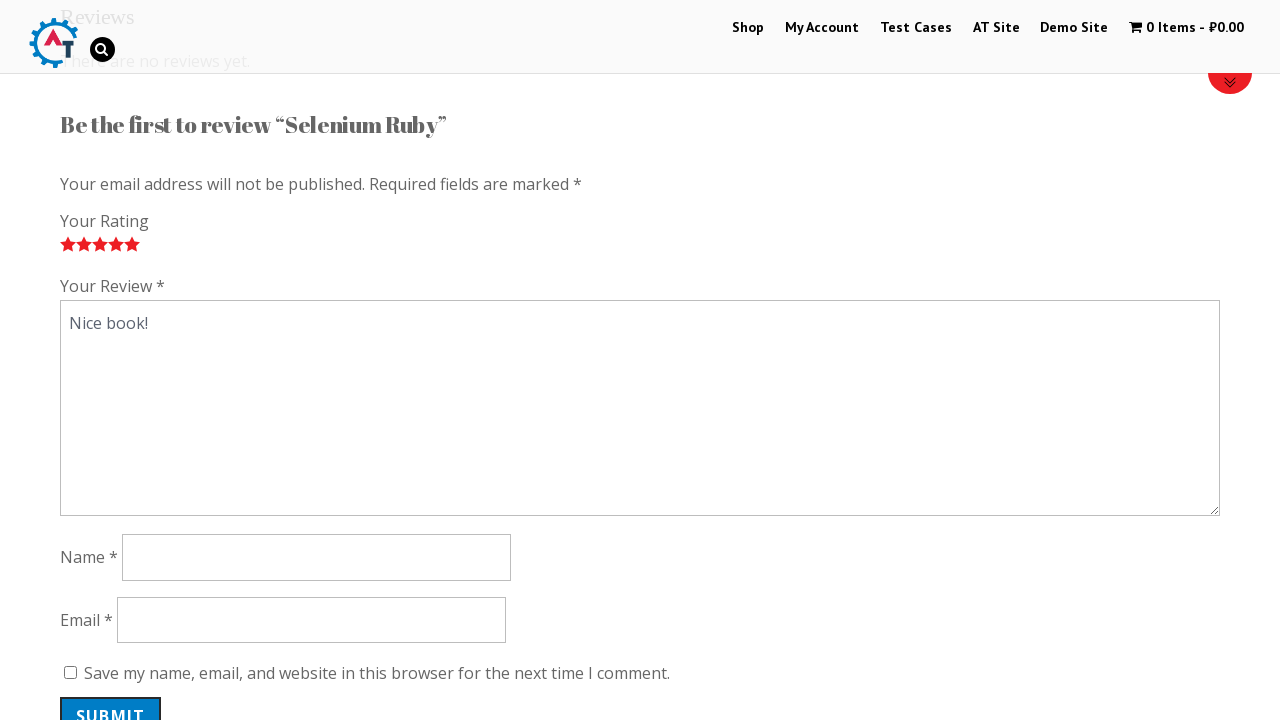

Filled reviewer name with 'Igor' on #author
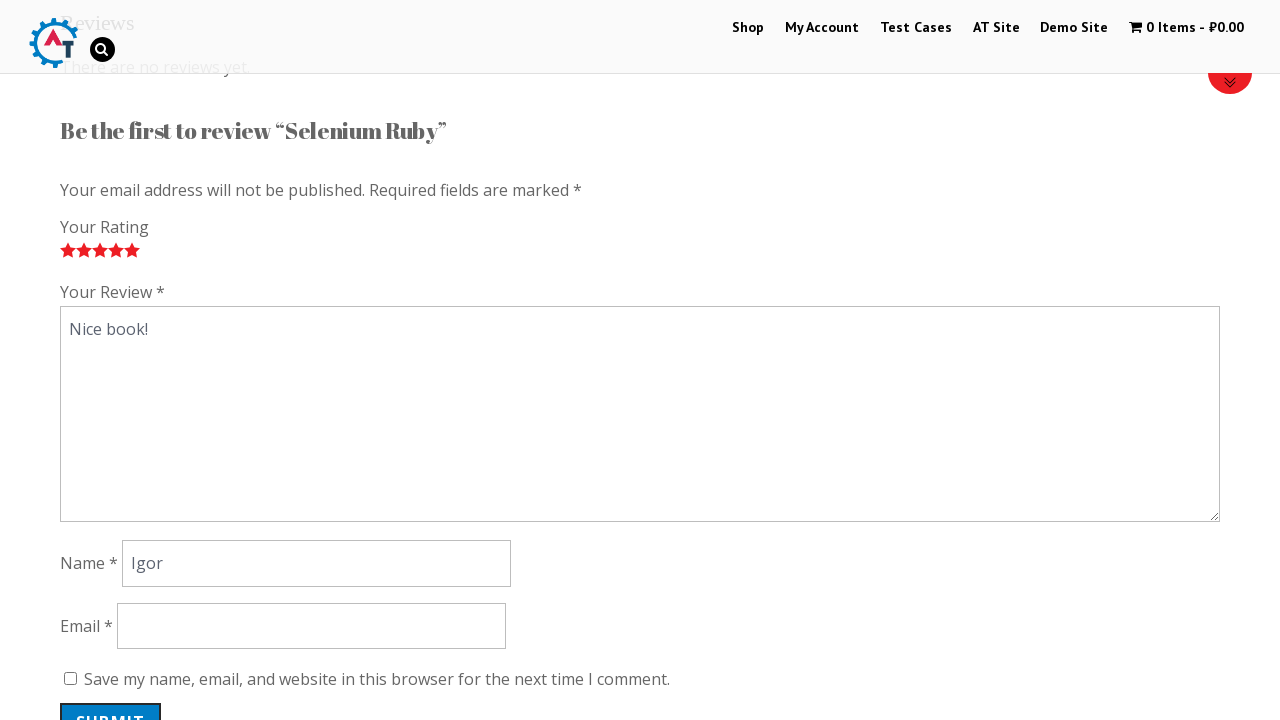

Filled reviewer email with 'valeo@mail.com' on #email
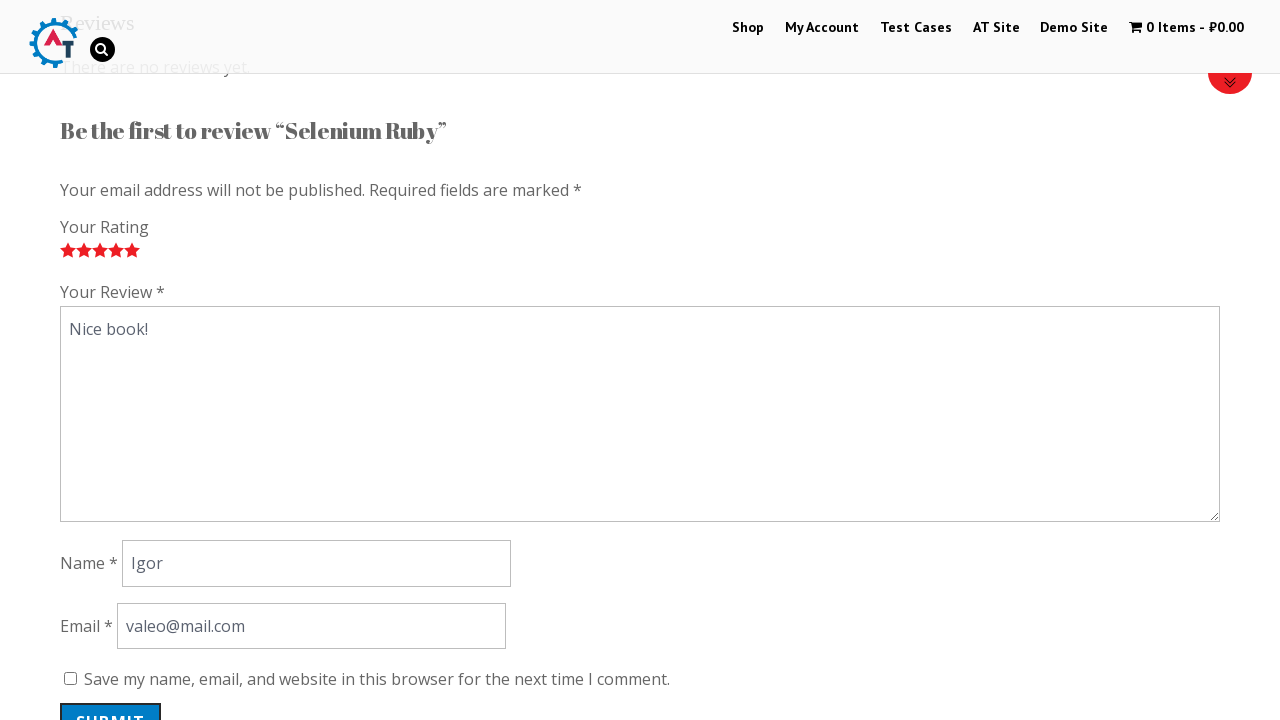

Submitted product review at (111, 700) on #submit
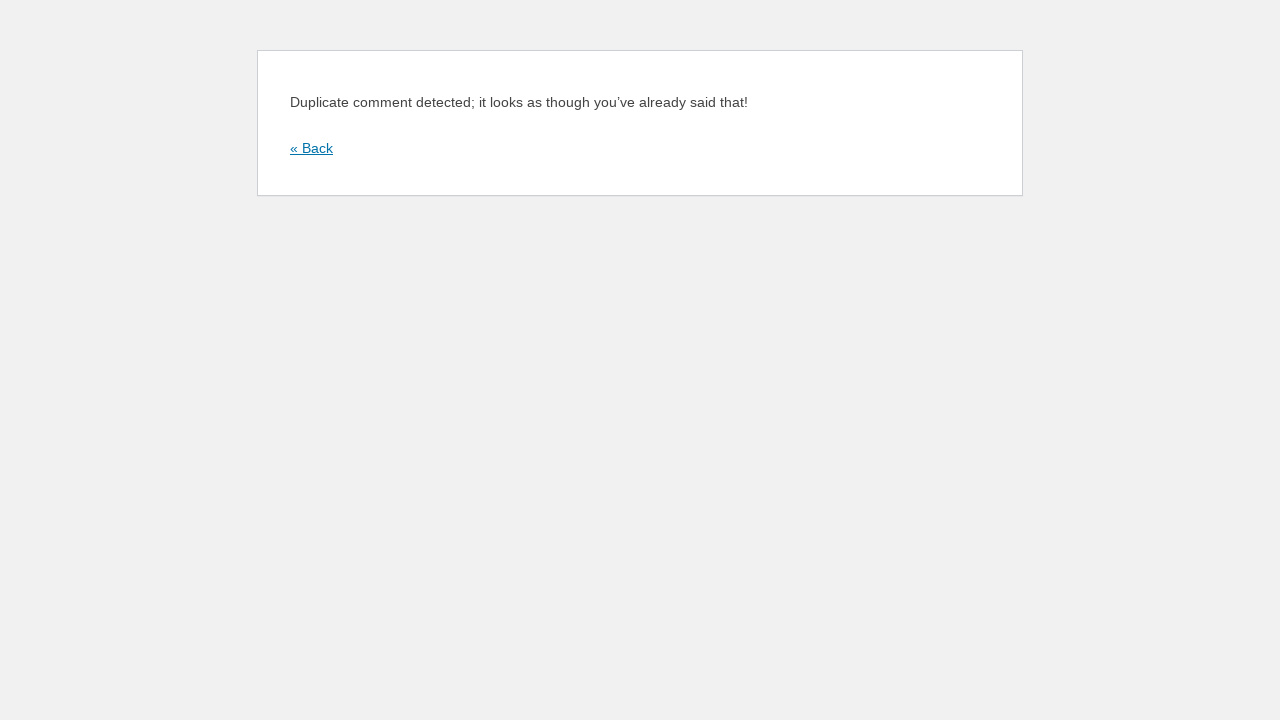

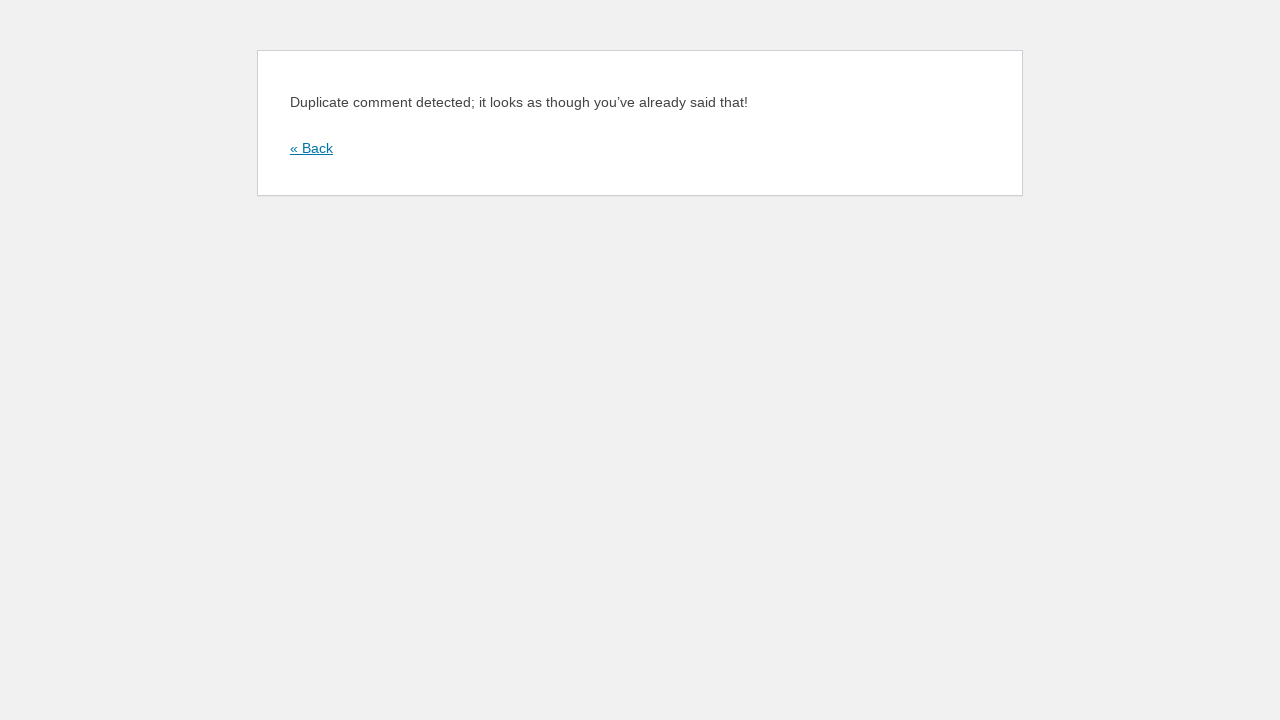